Tests form filling functionality by entering username, email, and password into a registration/testing form on The Testing World website.

Starting URL: https://thetestingworld.com/testings/

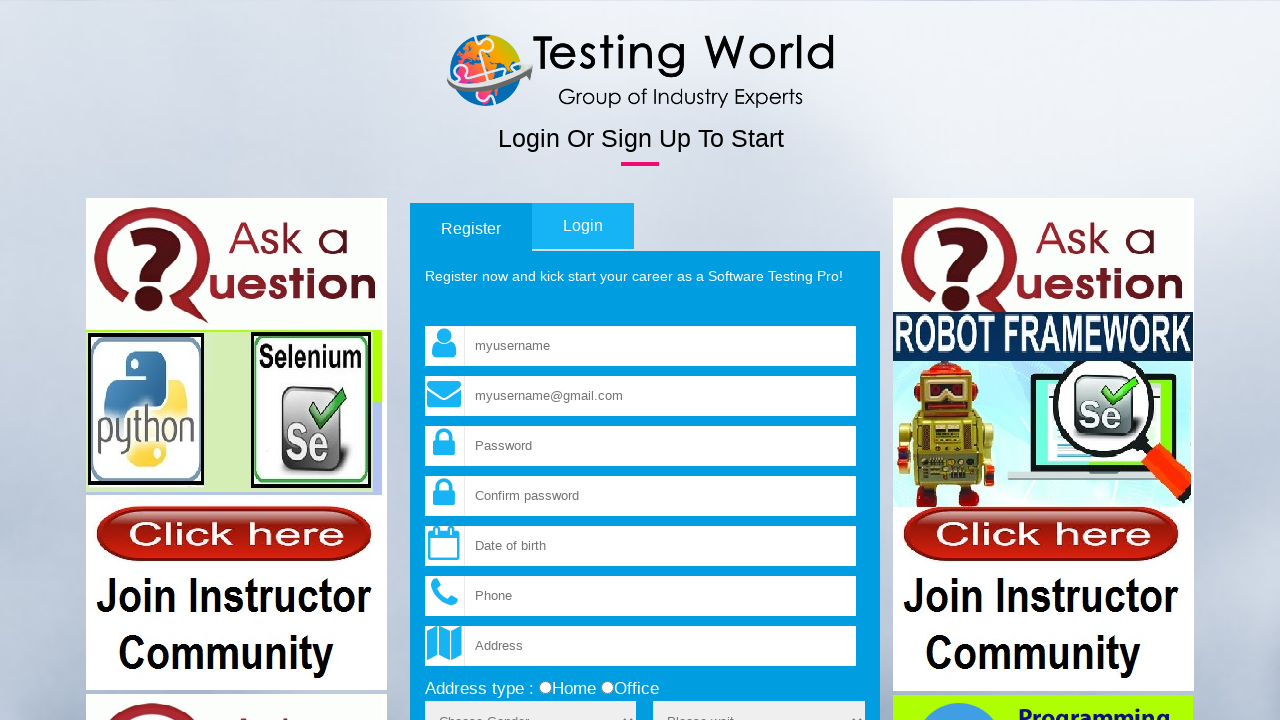

Filled username field with 'johndoe2024' on input[name='fld_username']
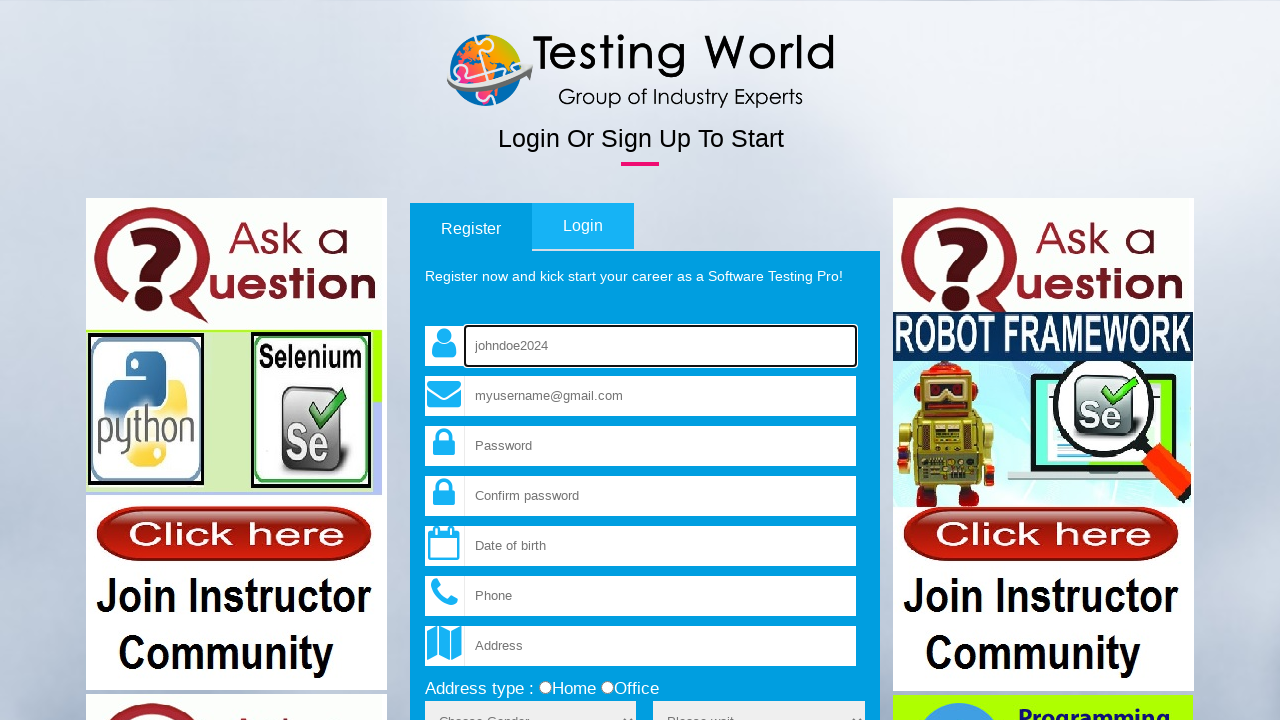

Filled email field with 'johndoe2024@testmail.com' on input[name='fld_email']
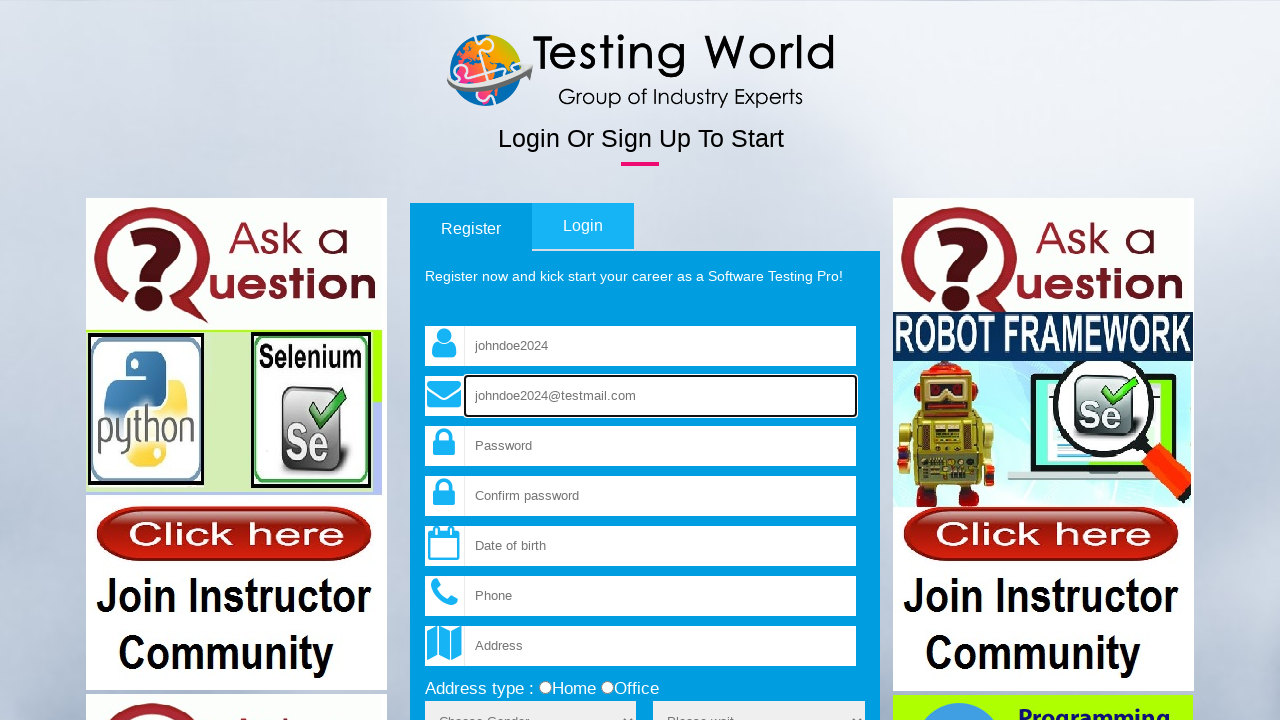

Filled password field with 'SecurePass789!' on input[name='fld_password']
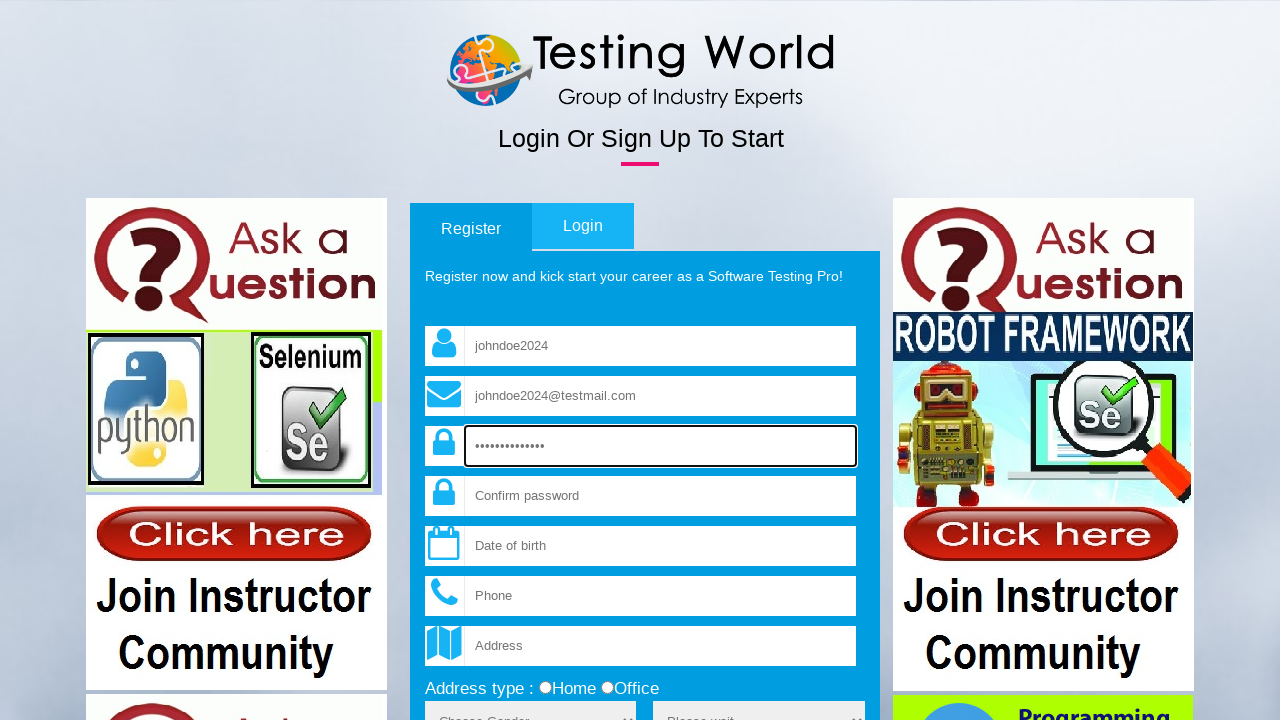

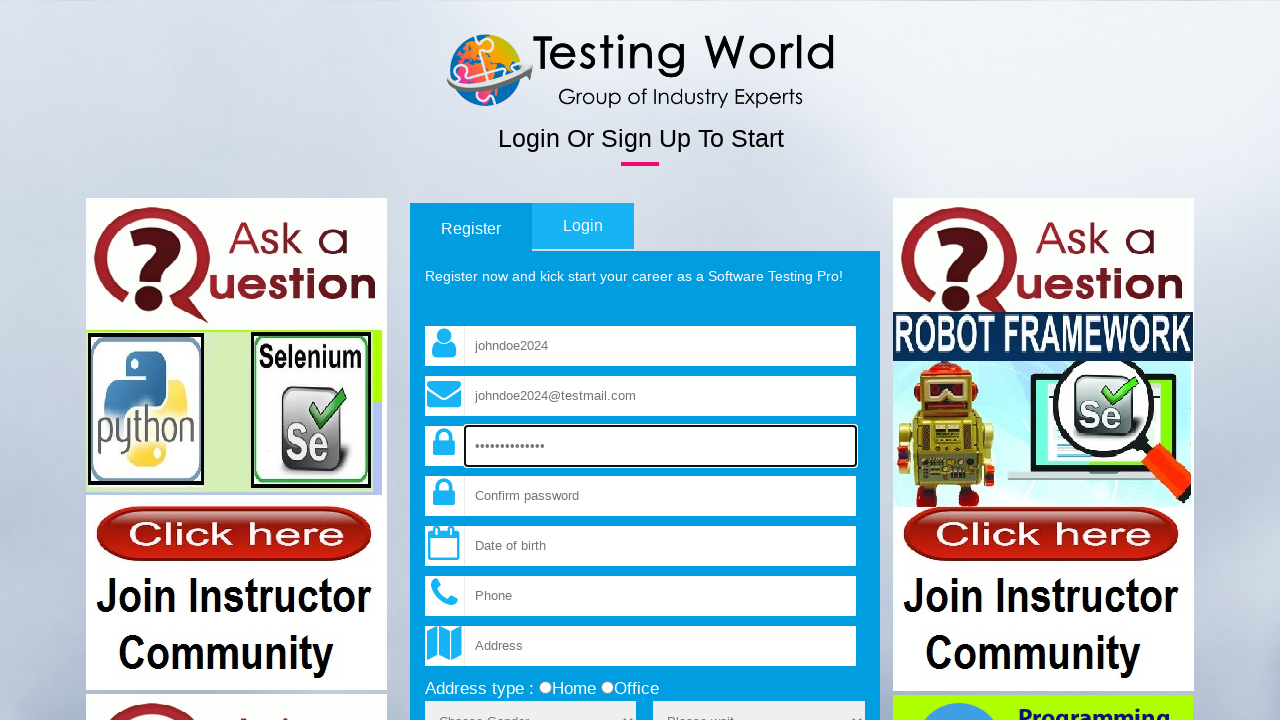